Tests the forgot password link functionality by clicking on it and verifying the URL contains password reset code

Starting URL: https://opensource-demo.orangehrmlive.com/

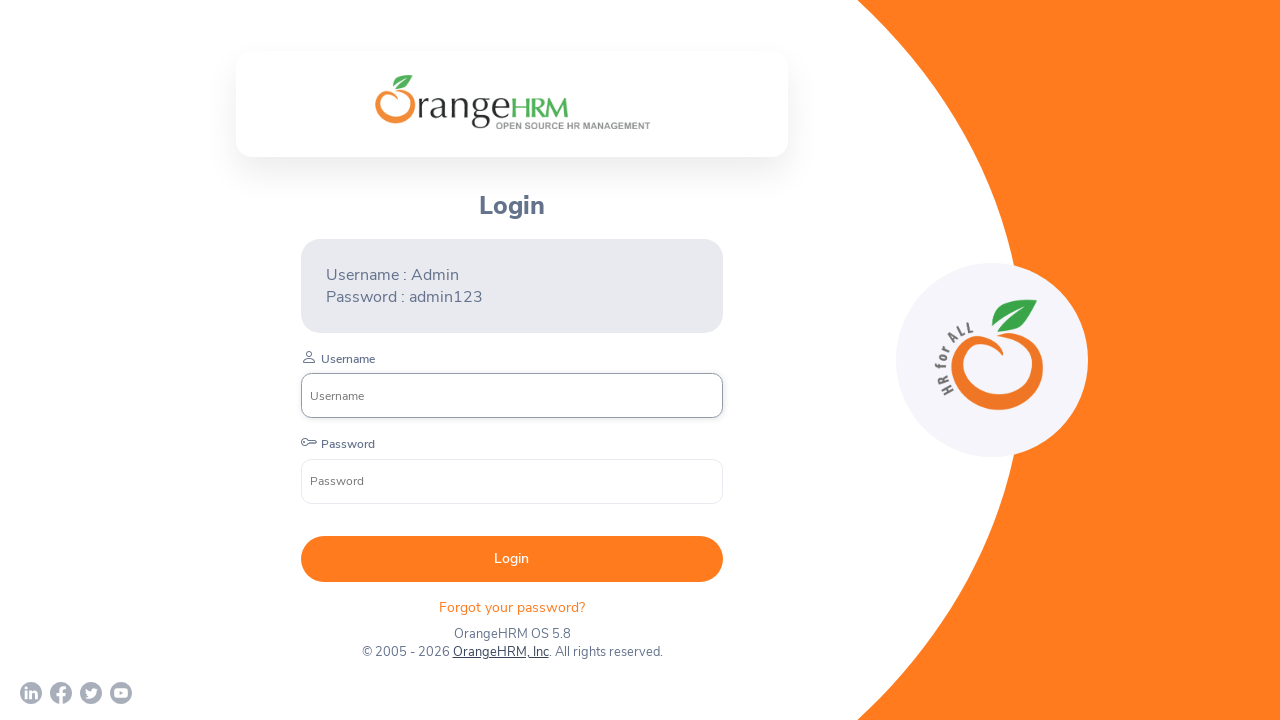

Clicked on 'Forgot your password?' link at (512, 607) on text=Forgot your password?
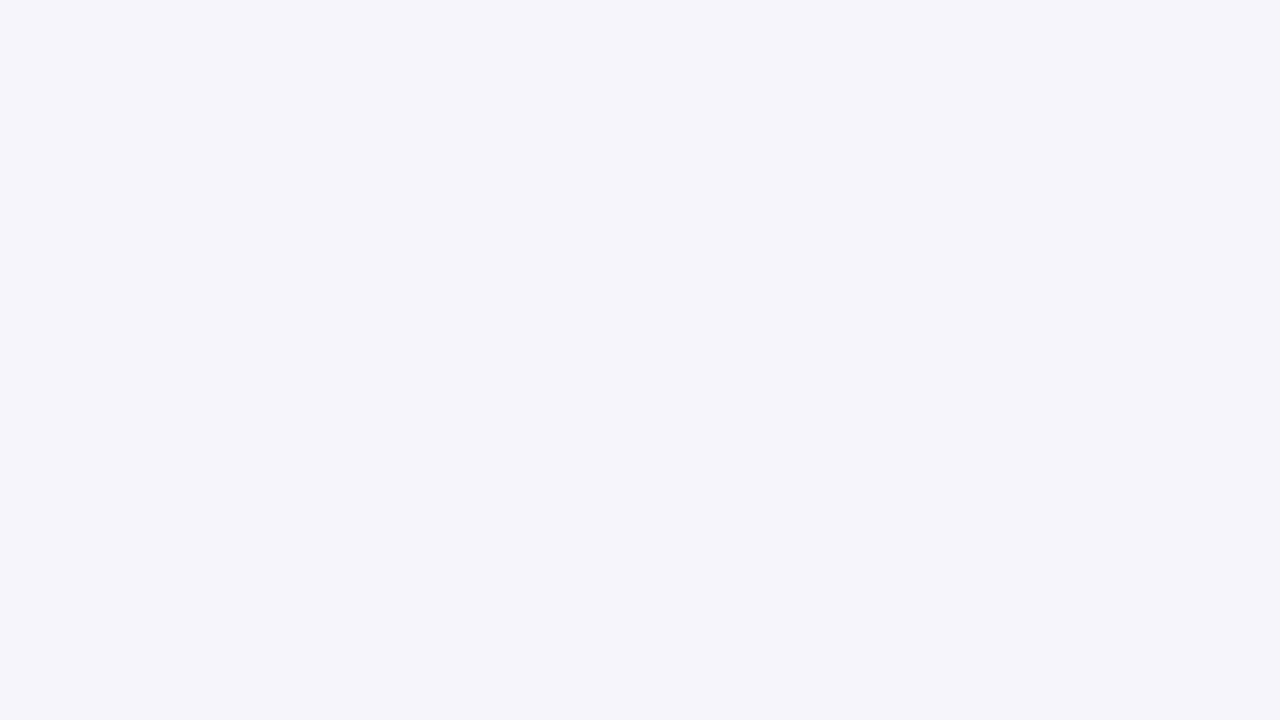

Password reset page loaded - URL contains 'requestPasswordResetCode'
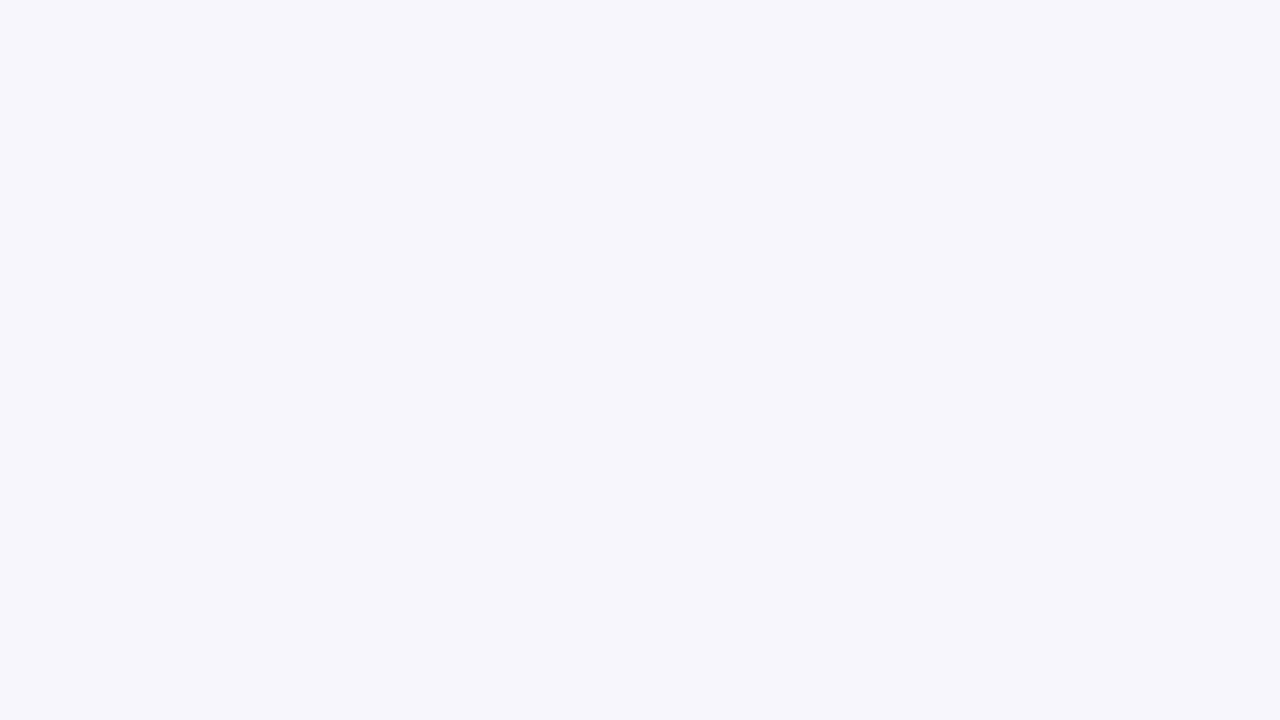

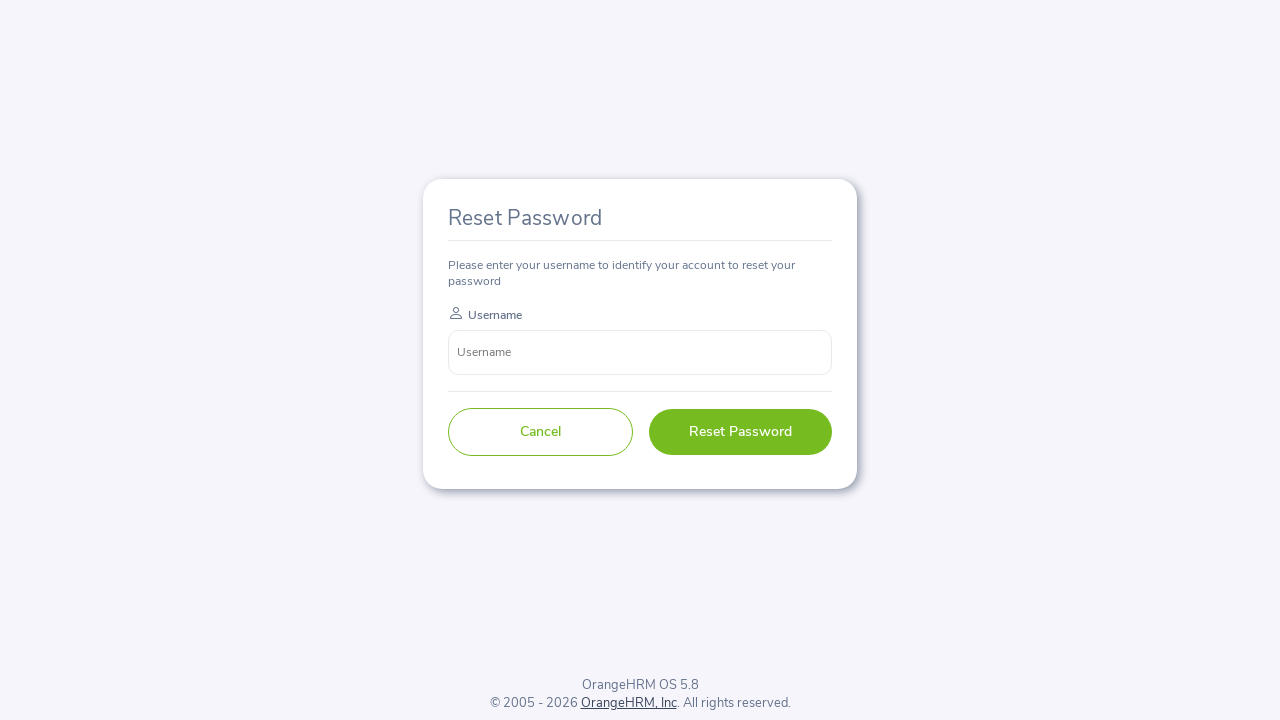